Tests alert handling functionality by interacting with prompt alerts, entering text, and accepting the alert dialog

Starting URL: http://demo.automationtesting.in/Alerts.html

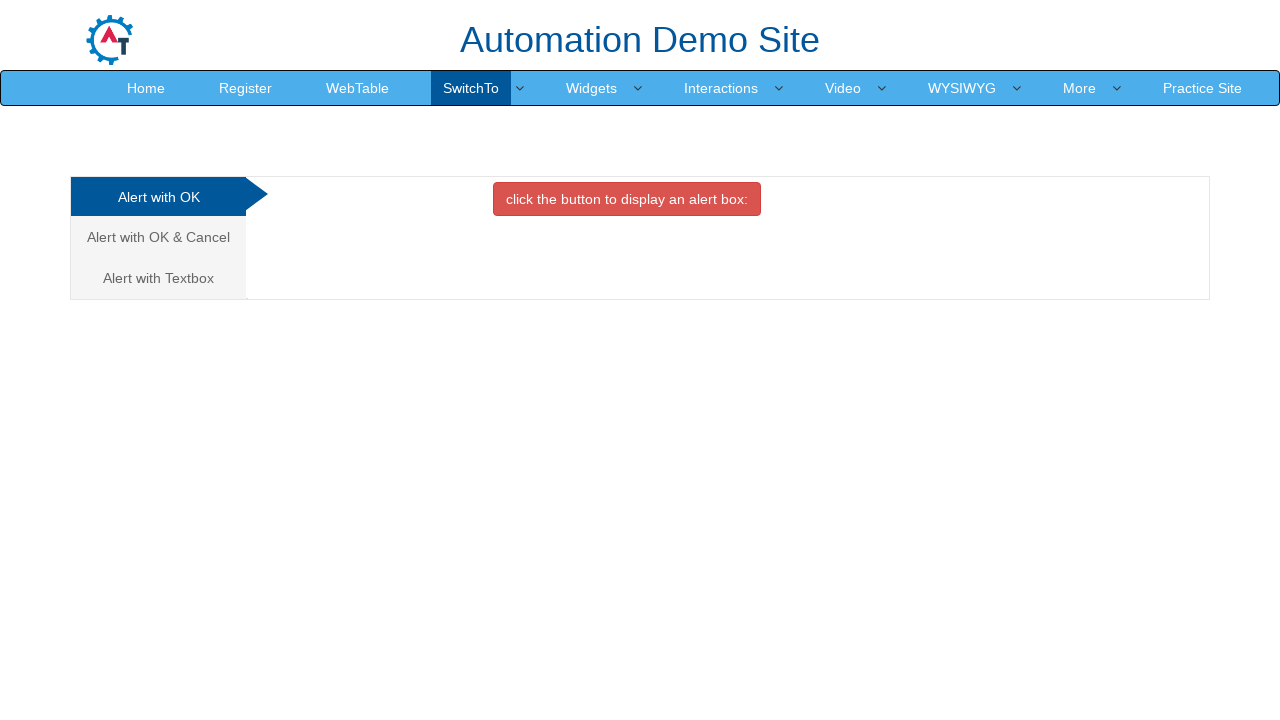

Clicked on 'Alert with Textbox' tab at (158, 278) on xpath=//a[text()='Alert with Textbox ']
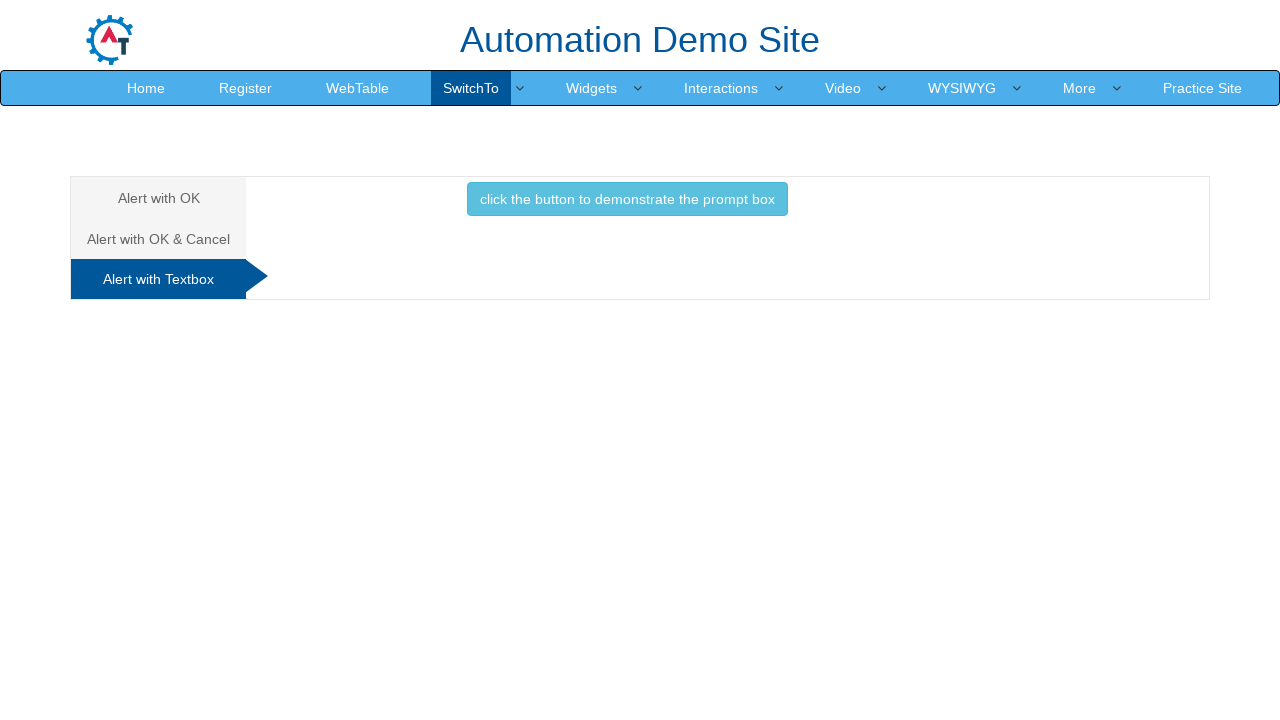

Clicked button to trigger prompt alert at (627, 199) on xpath=//button[text()='click the button to demonstrate the prompt box ']
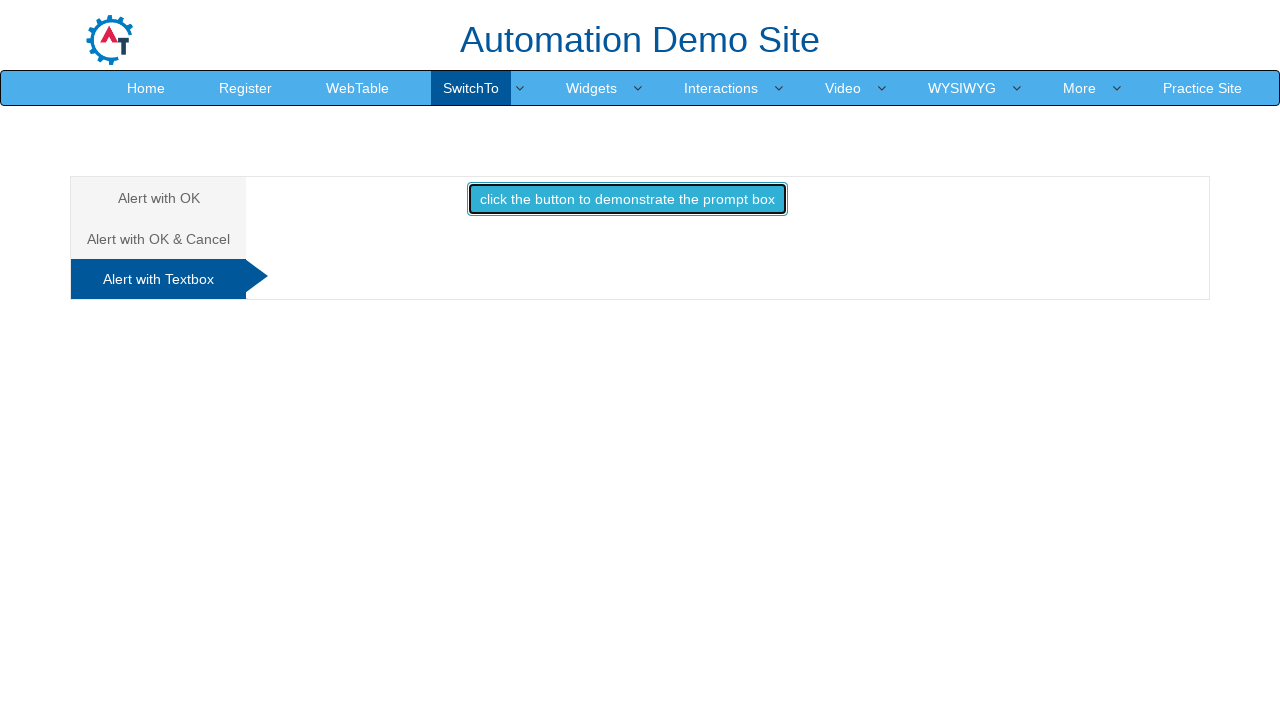

Set up dialog handler to accept prompt with text 'ABCD'
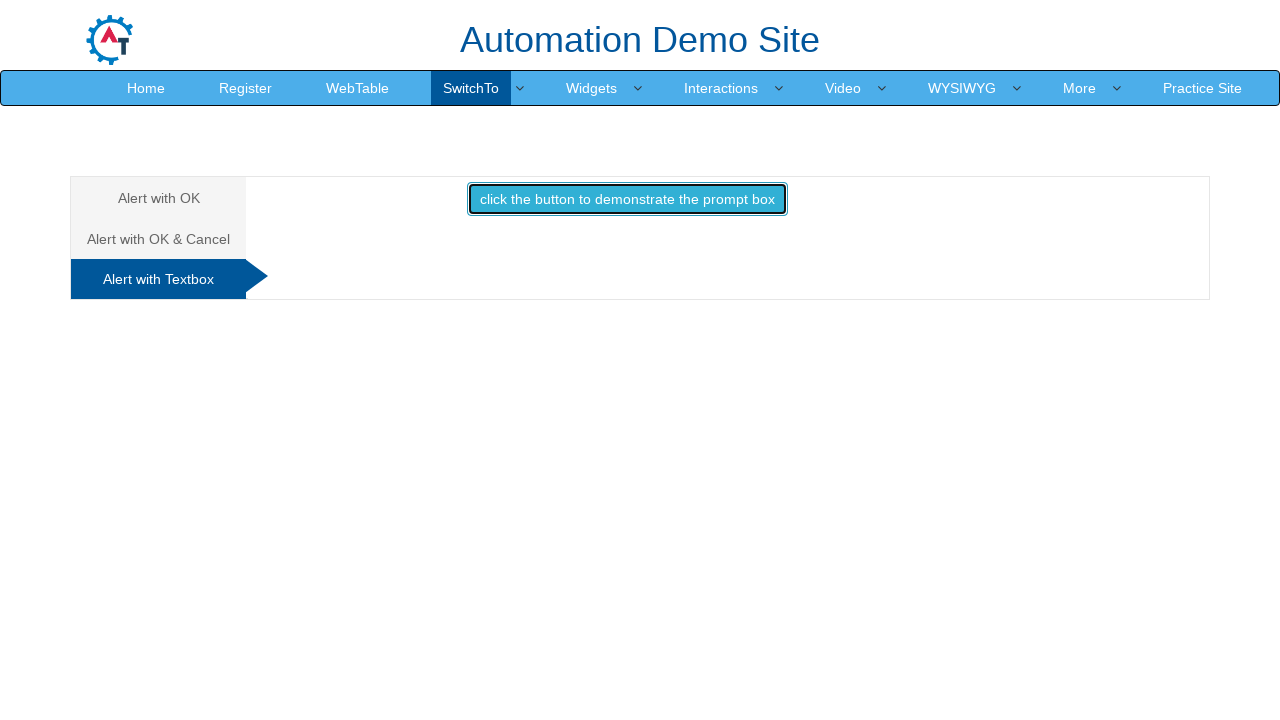

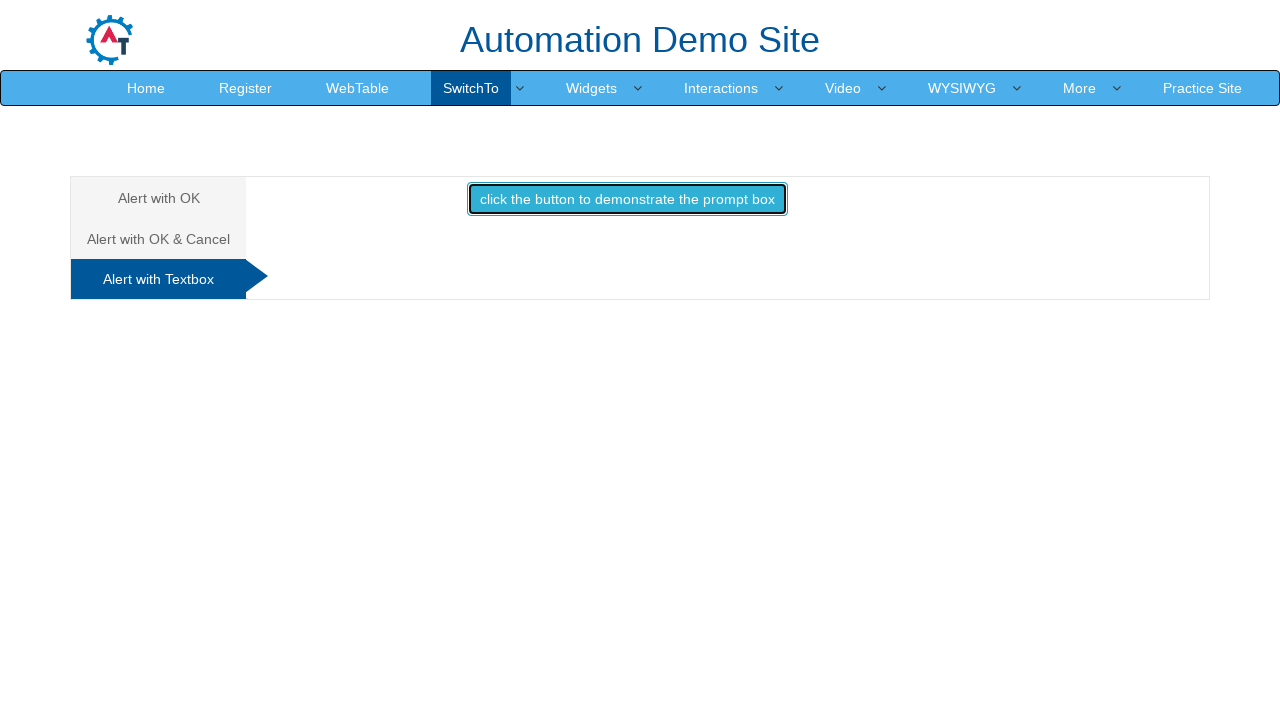